Navigates to the AJIO e-commerce website and maximizes the browser window to verify basic page loading

Starting URL: https://www.ajio.com/

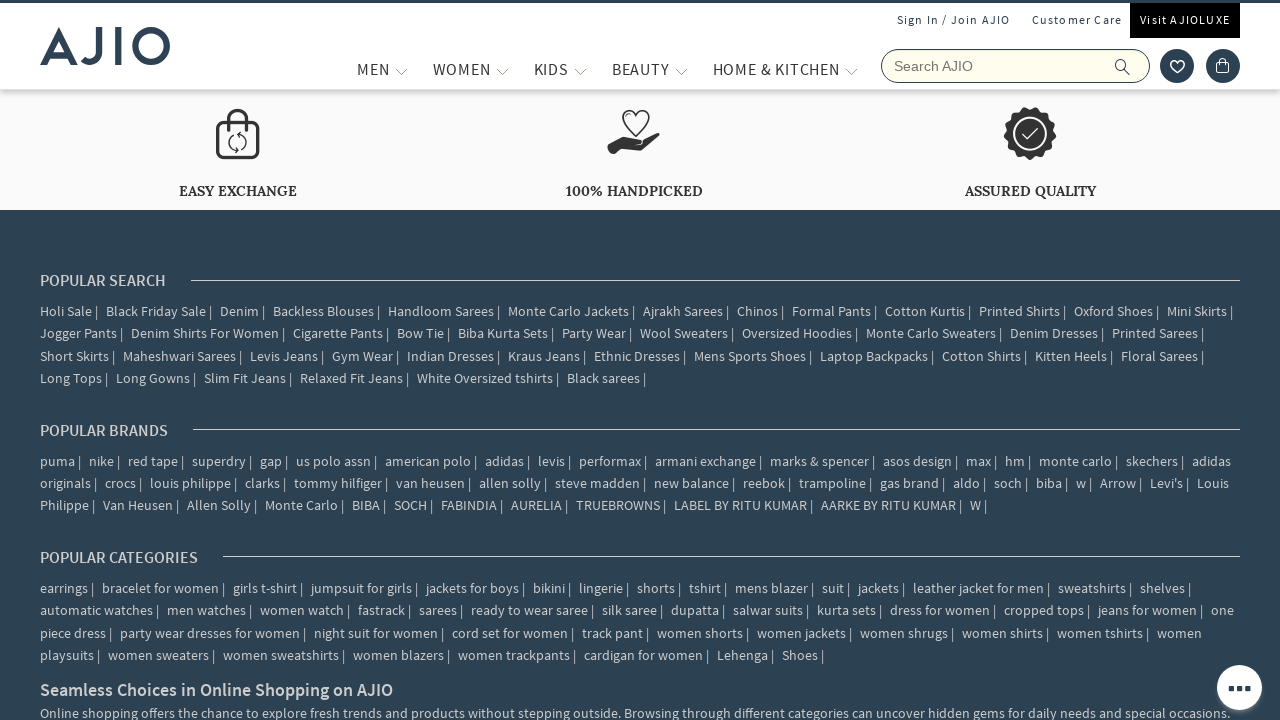

Waited for page DOM content to load on AJIO website
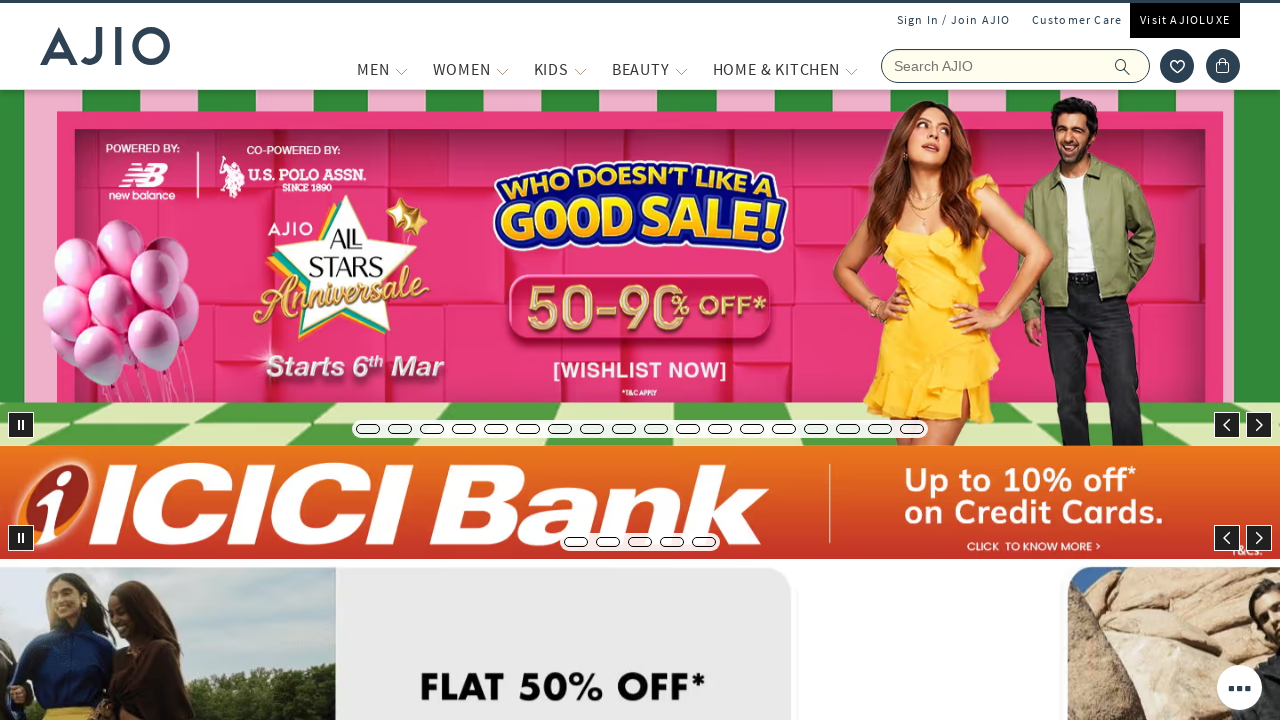

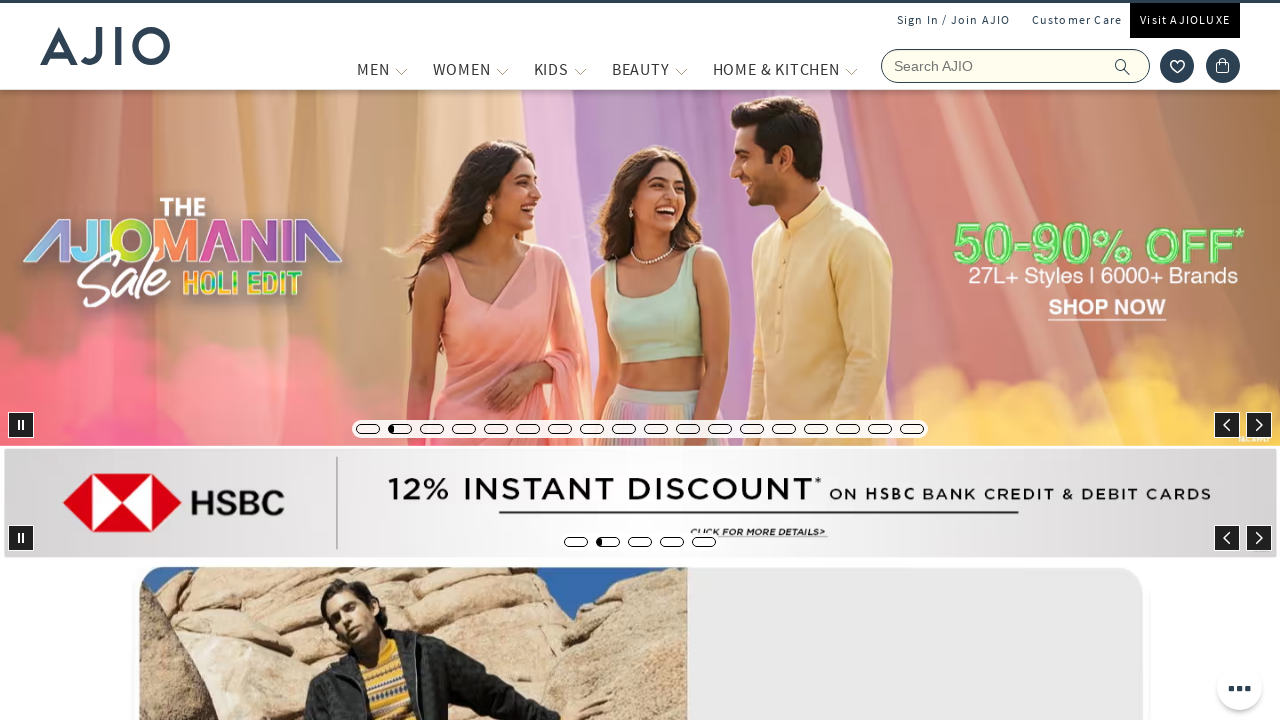